Tests calculator subtraction operation by clicking 77 - 66 and verifying result equals 11

Starting URL: https://testpages.eviltester.com/styled/apps/calculator.html

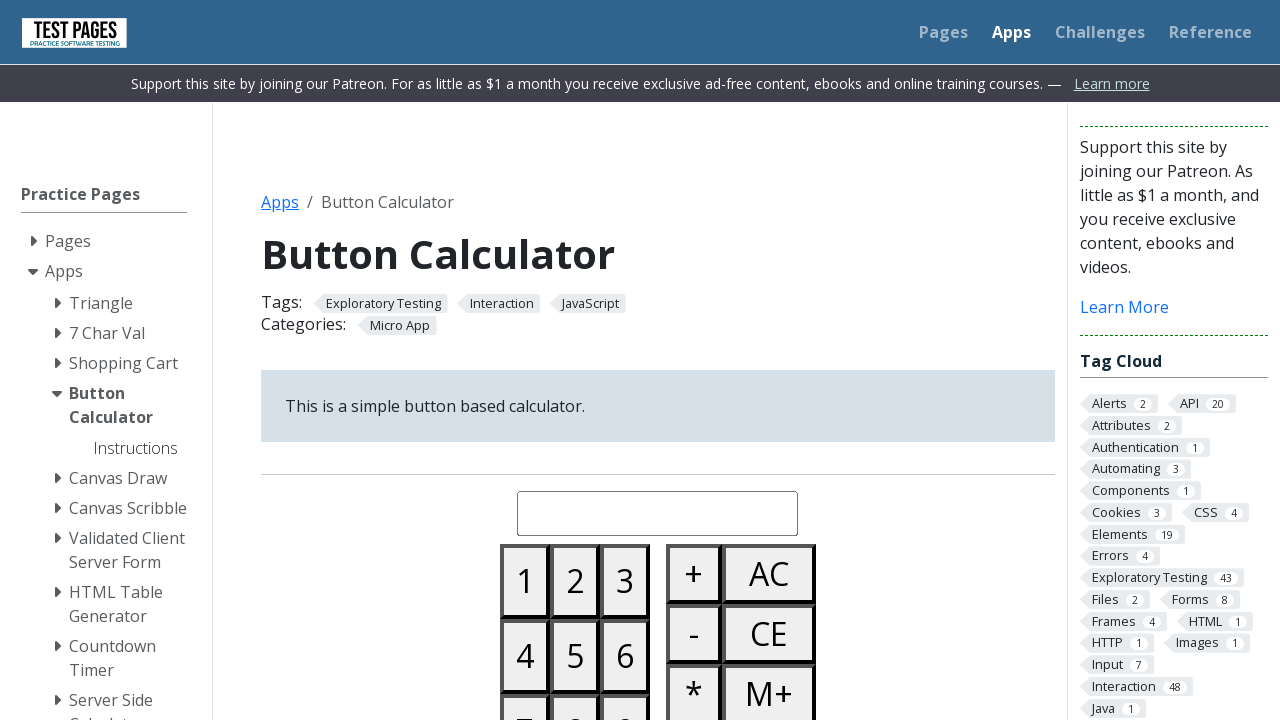

Clicked number 7 button (first time) at (525, 683) on #button07
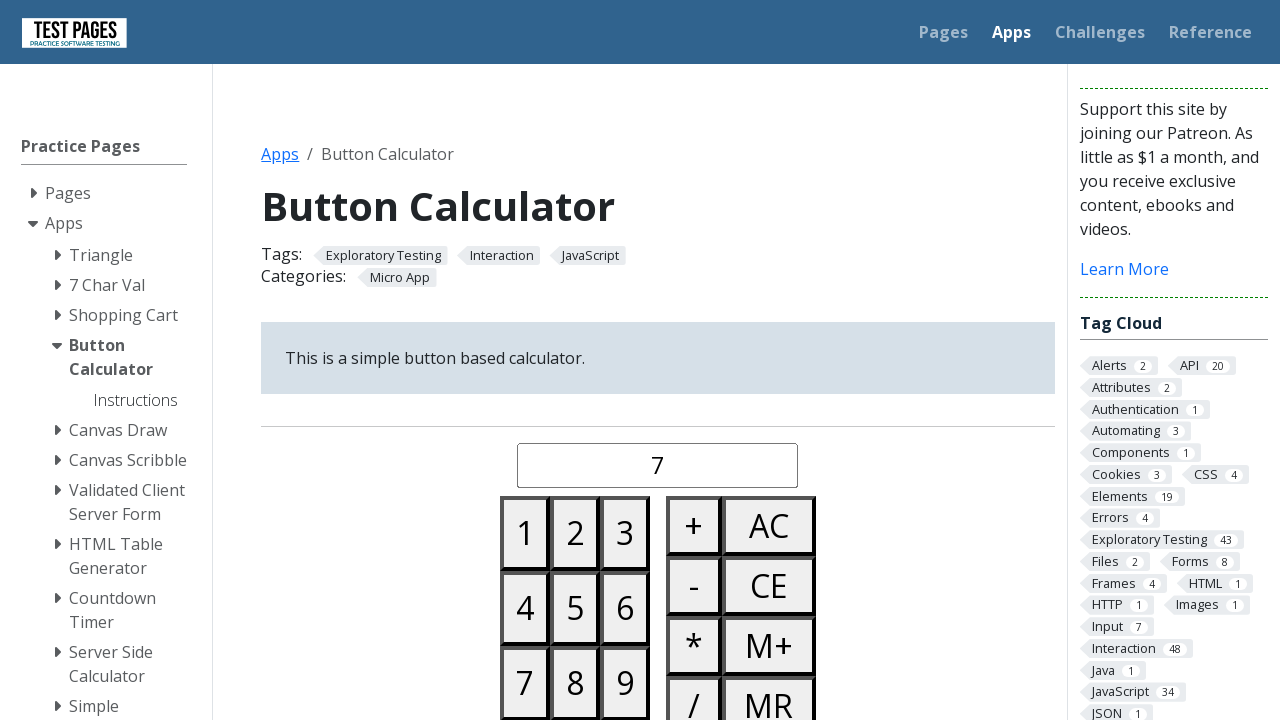

Clicked number 7 button (second time) to make 77 at (525, 683) on #button07
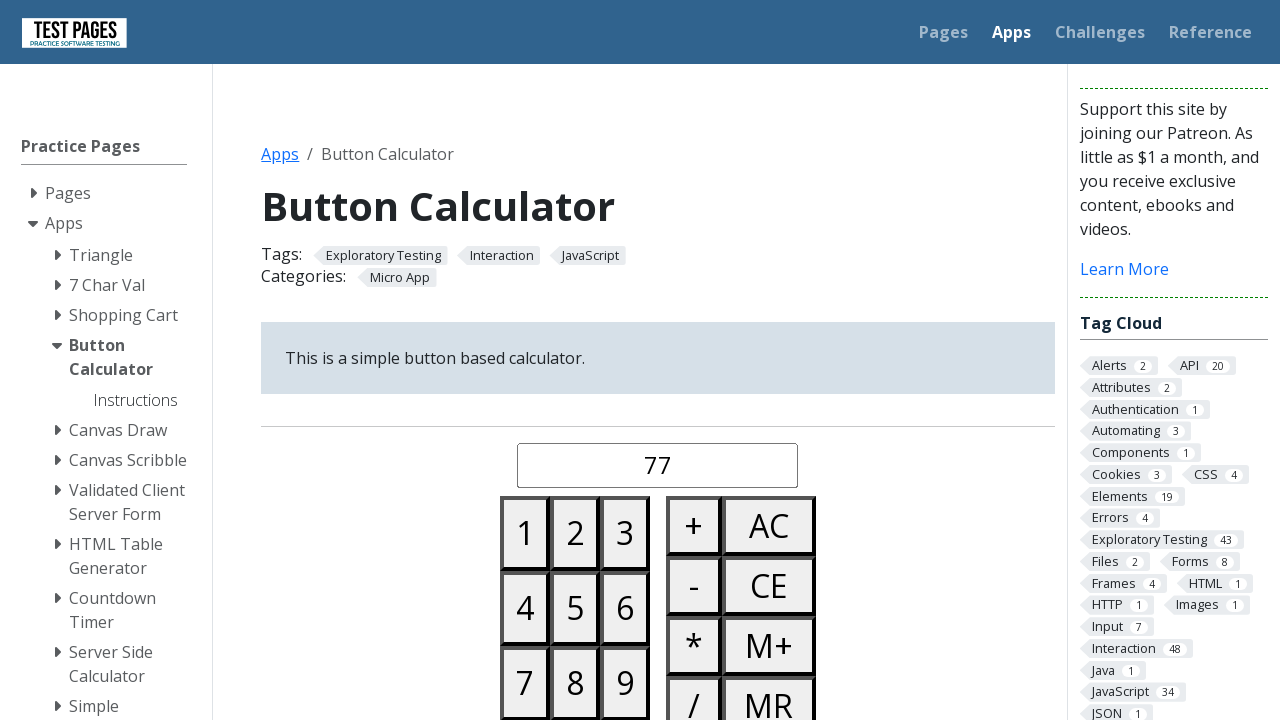

Clicked minus button at (694, 586) on #buttonminus
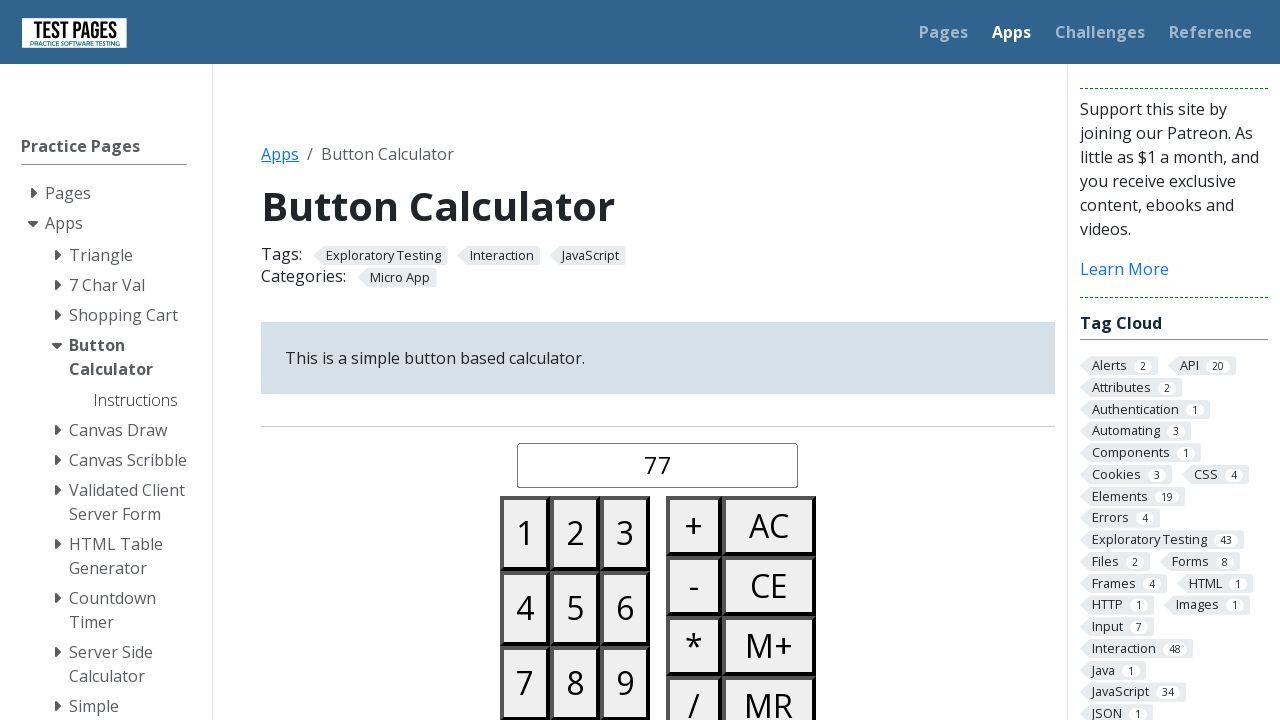

Clicked number 6 button (first time) at (625, 608) on #button06
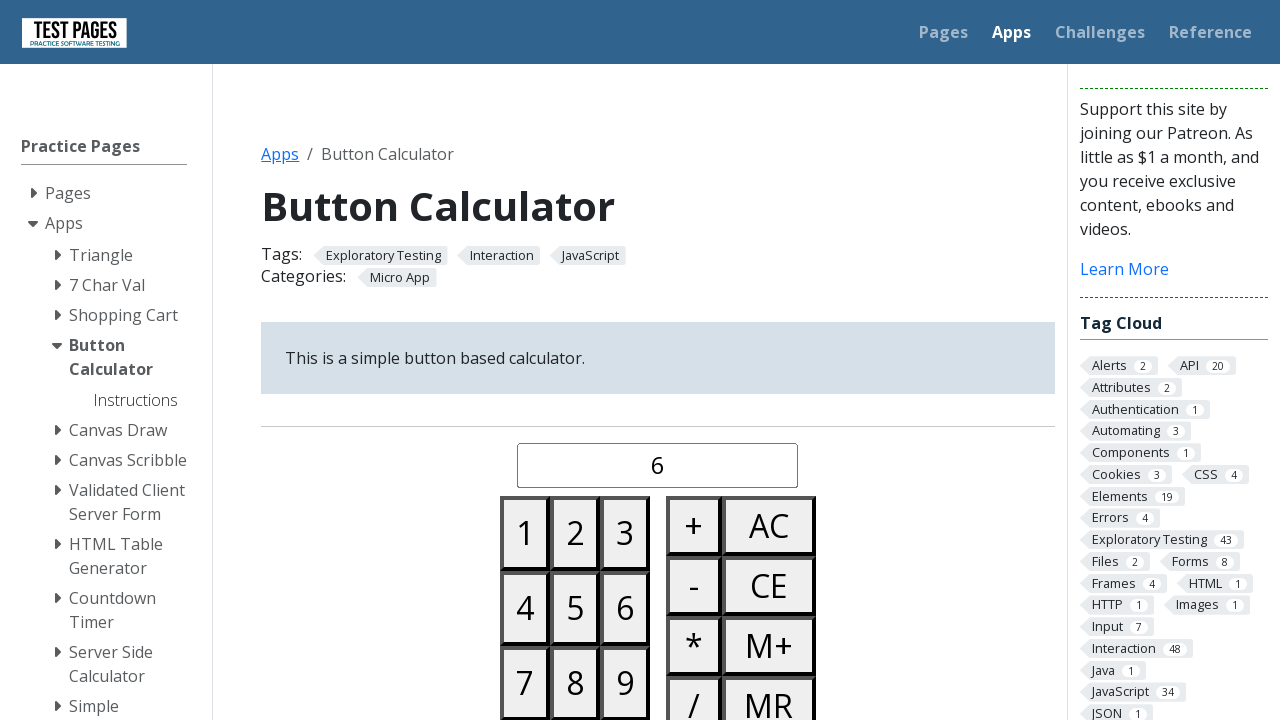

Clicked number 6 button (second time) to make 66 at (625, 608) on #button06
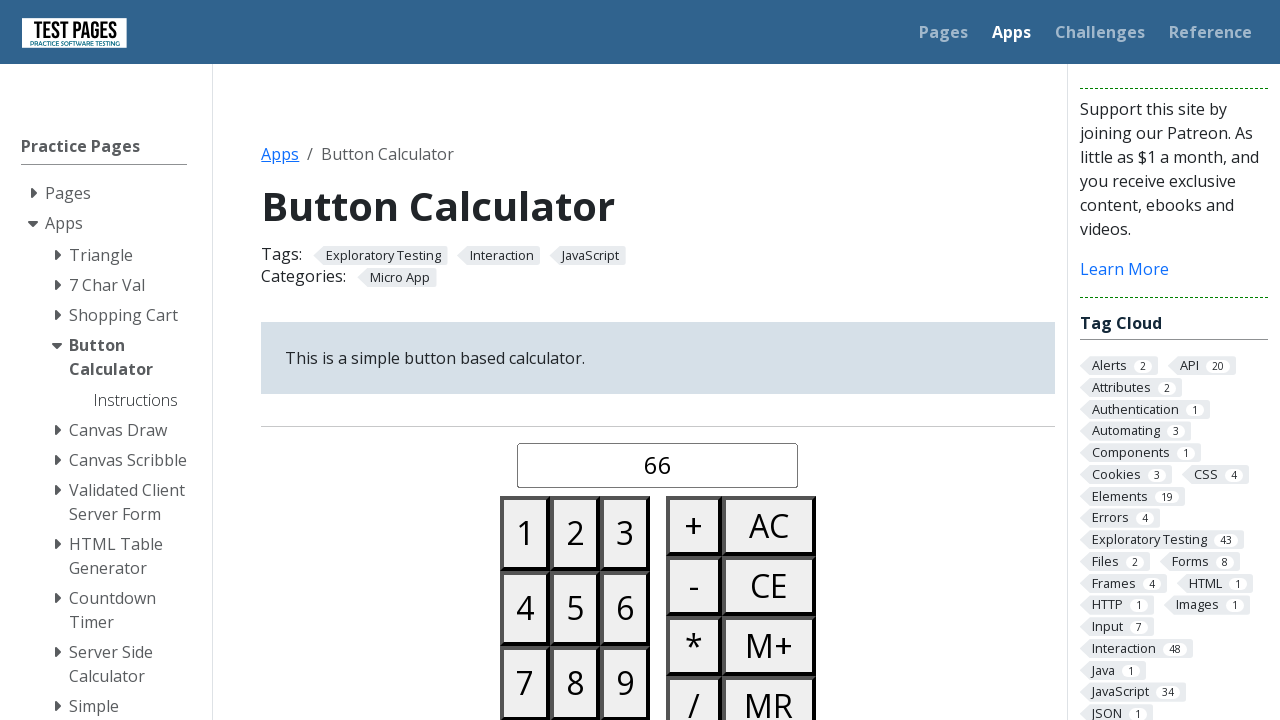

Clicked equals button to calculate result at (694, 360) on #buttonequals
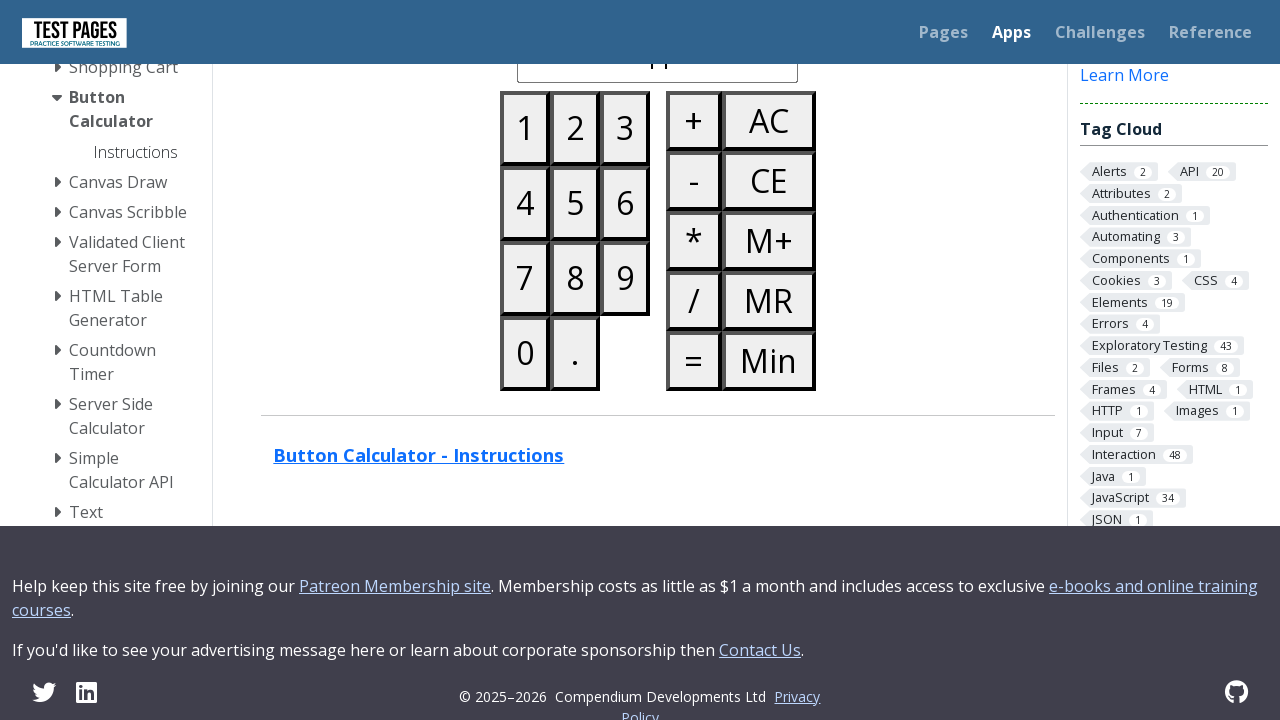

Verified result equals 11
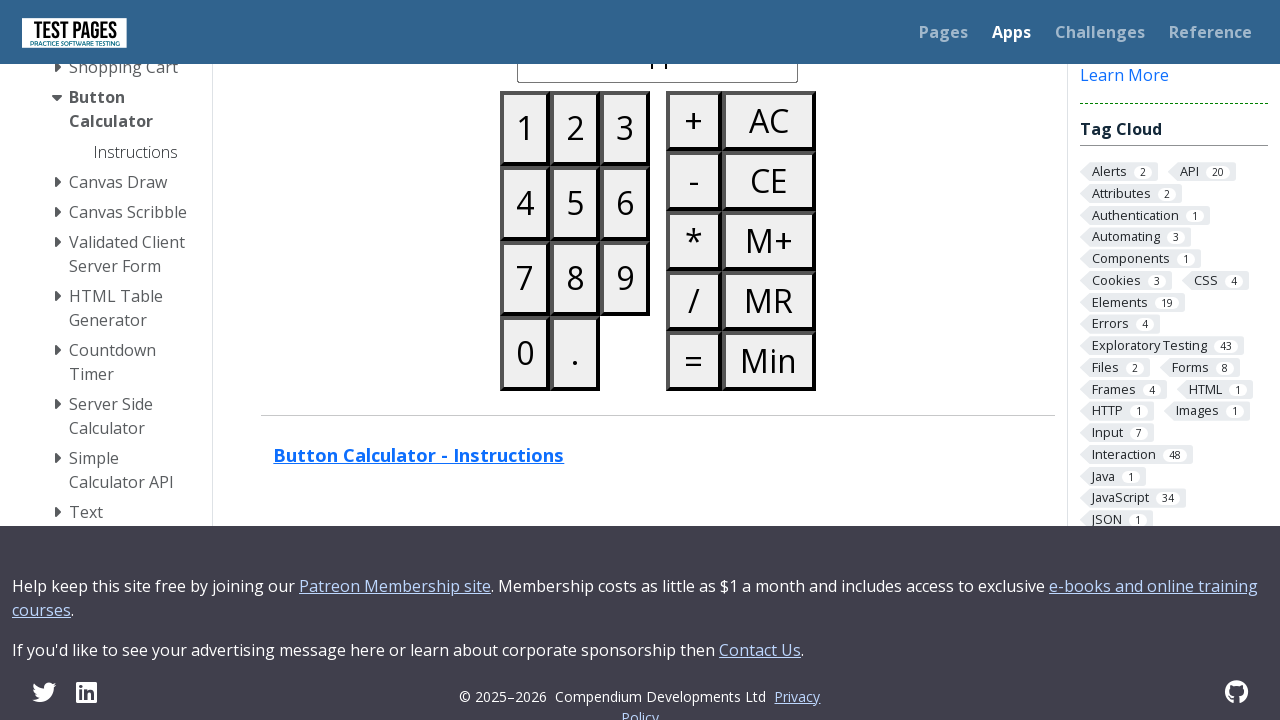

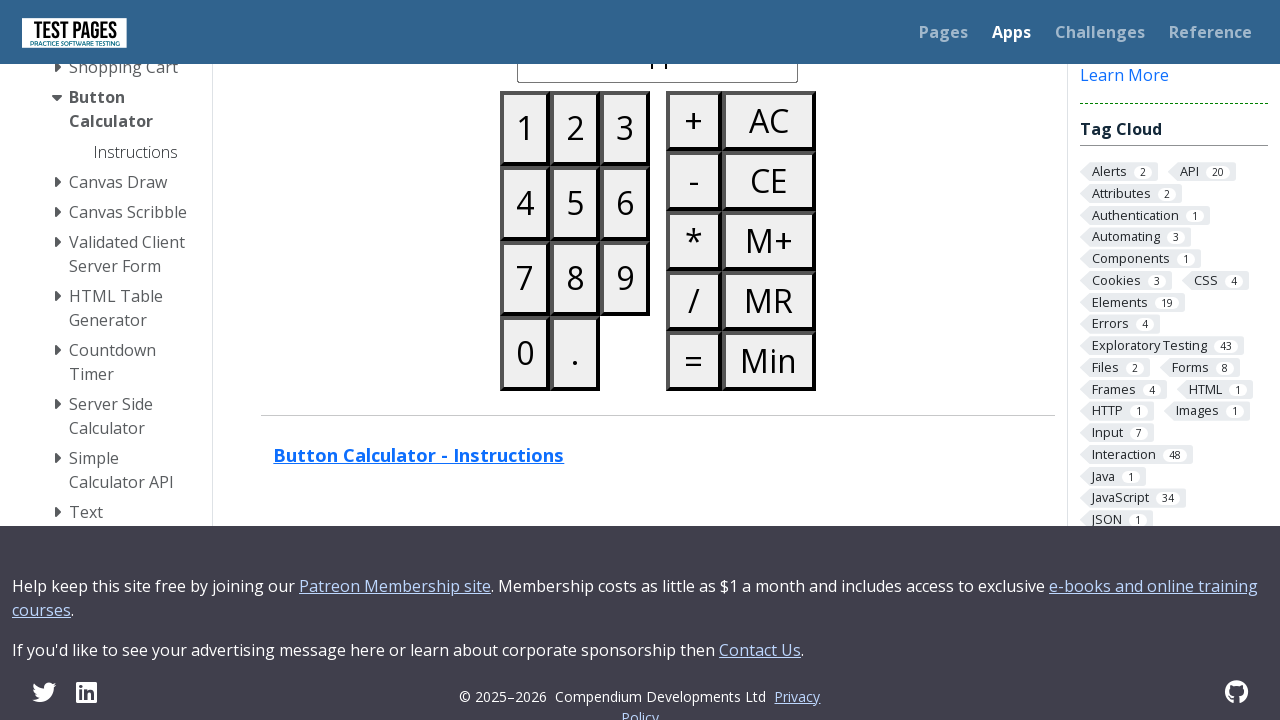